Tests marking all todo items as completed using the "Mark all as complete" checkbox

Starting URL: https://demo.playwright.dev/todomvc

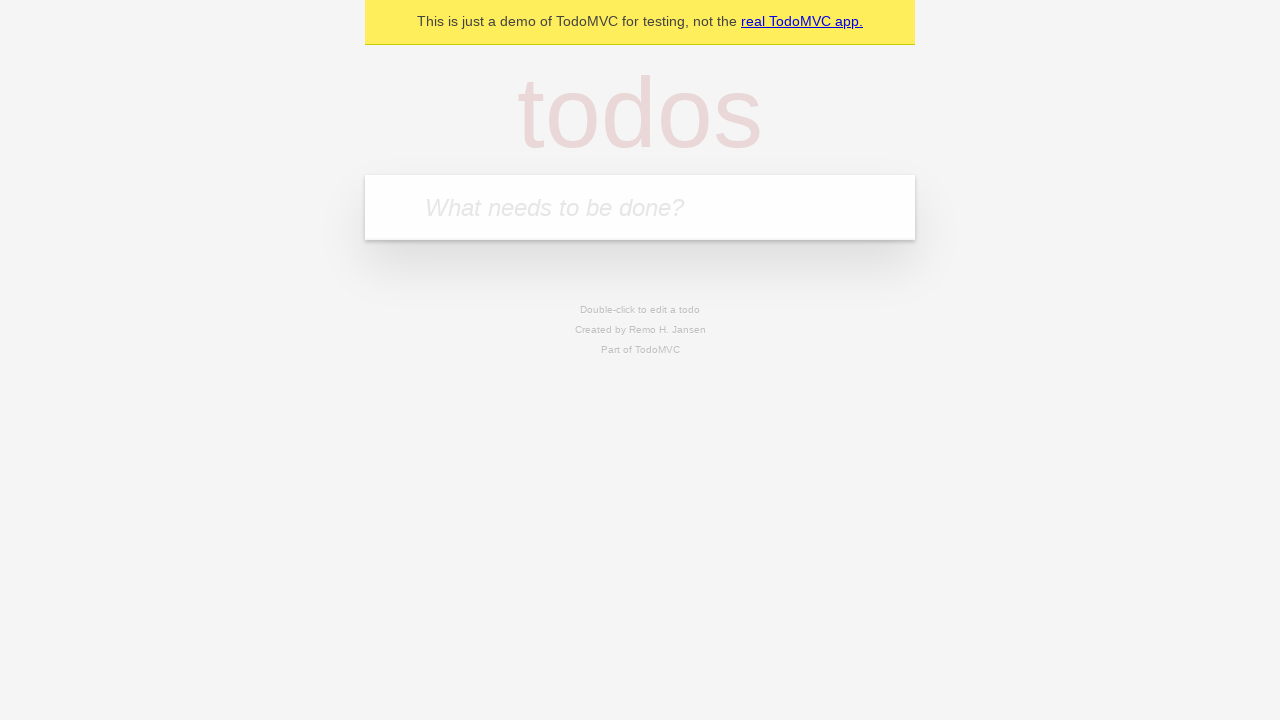

Filled todo input with 'buy some cheese' on internal:attr=[placeholder="What needs to be done?"i]
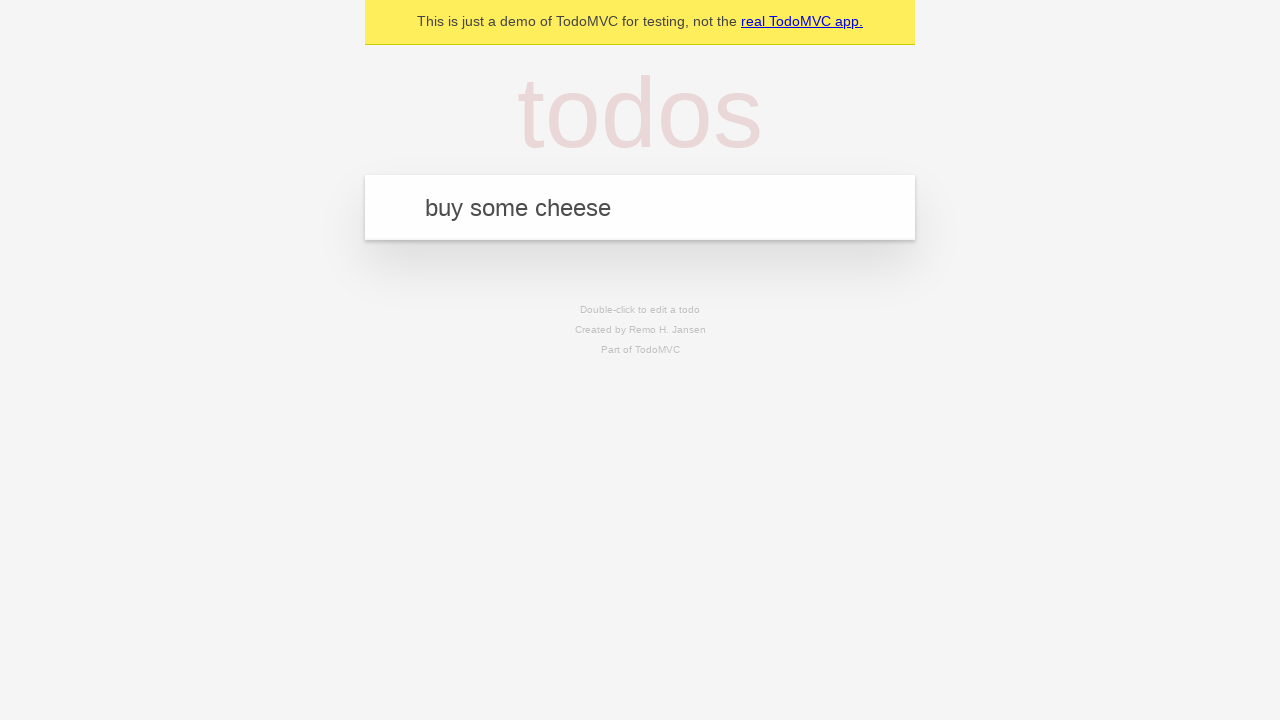

Pressed Enter to add 'buy some cheese' to todo list on internal:attr=[placeholder="What needs to be done?"i]
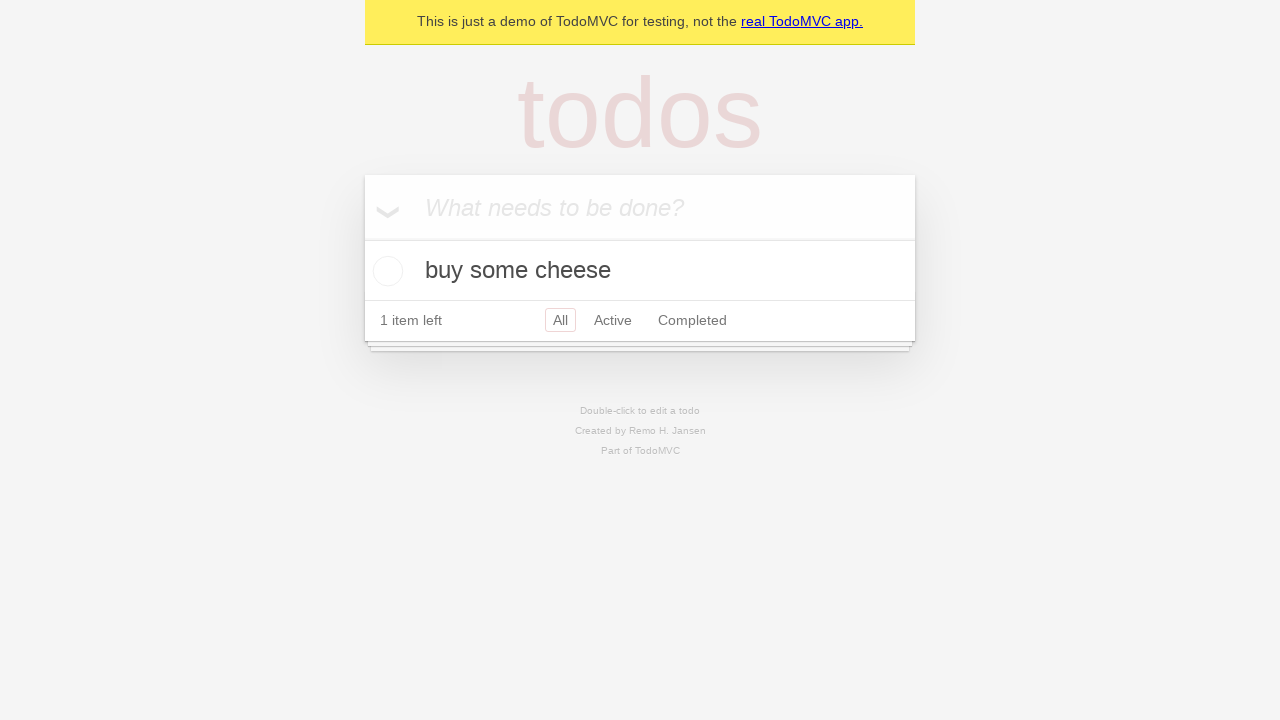

Filled todo input with 'feed the cat' on internal:attr=[placeholder="What needs to be done?"i]
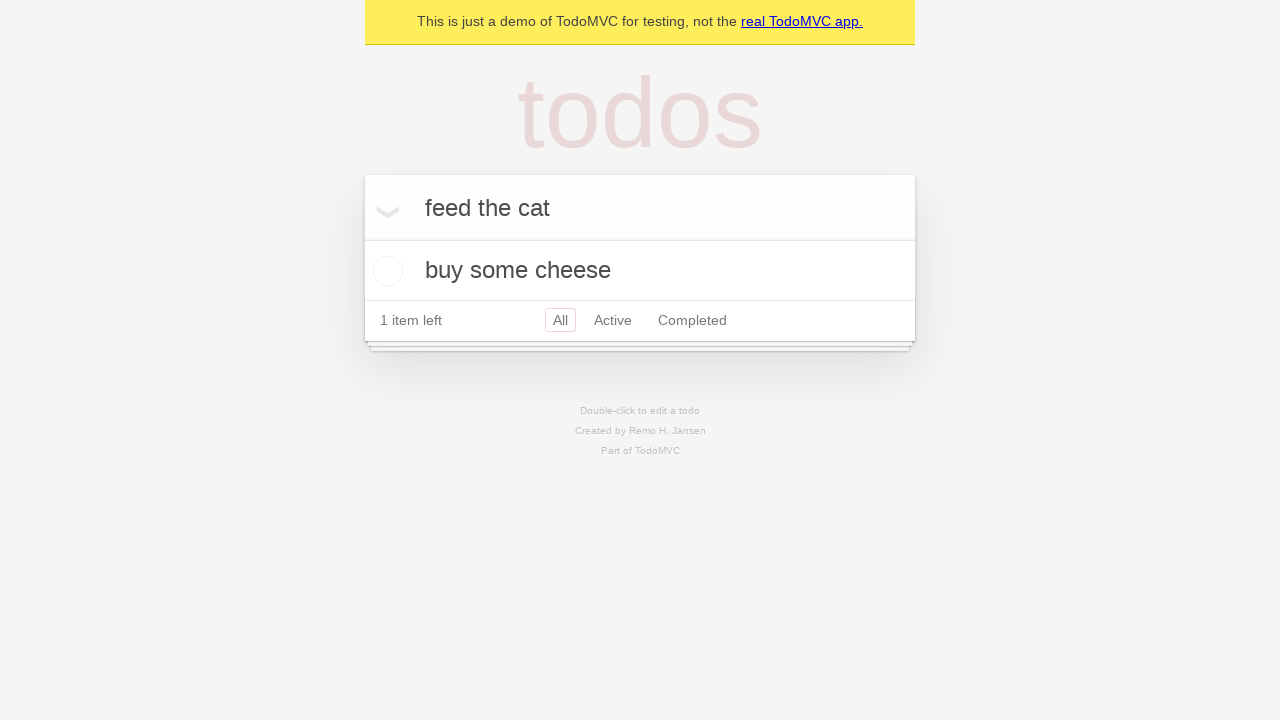

Pressed Enter to add 'feed the cat' to todo list on internal:attr=[placeholder="What needs to be done?"i]
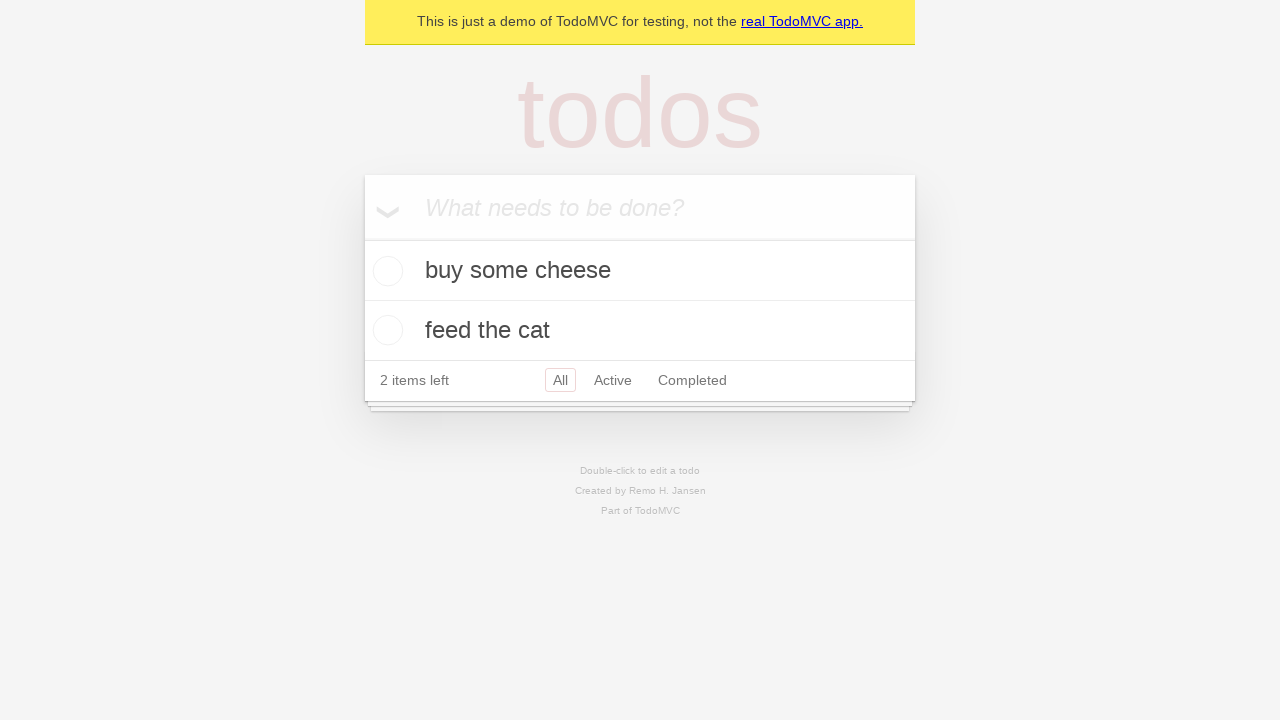

Filled todo input with 'book a doctors appointment' on internal:attr=[placeholder="What needs to be done?"i]
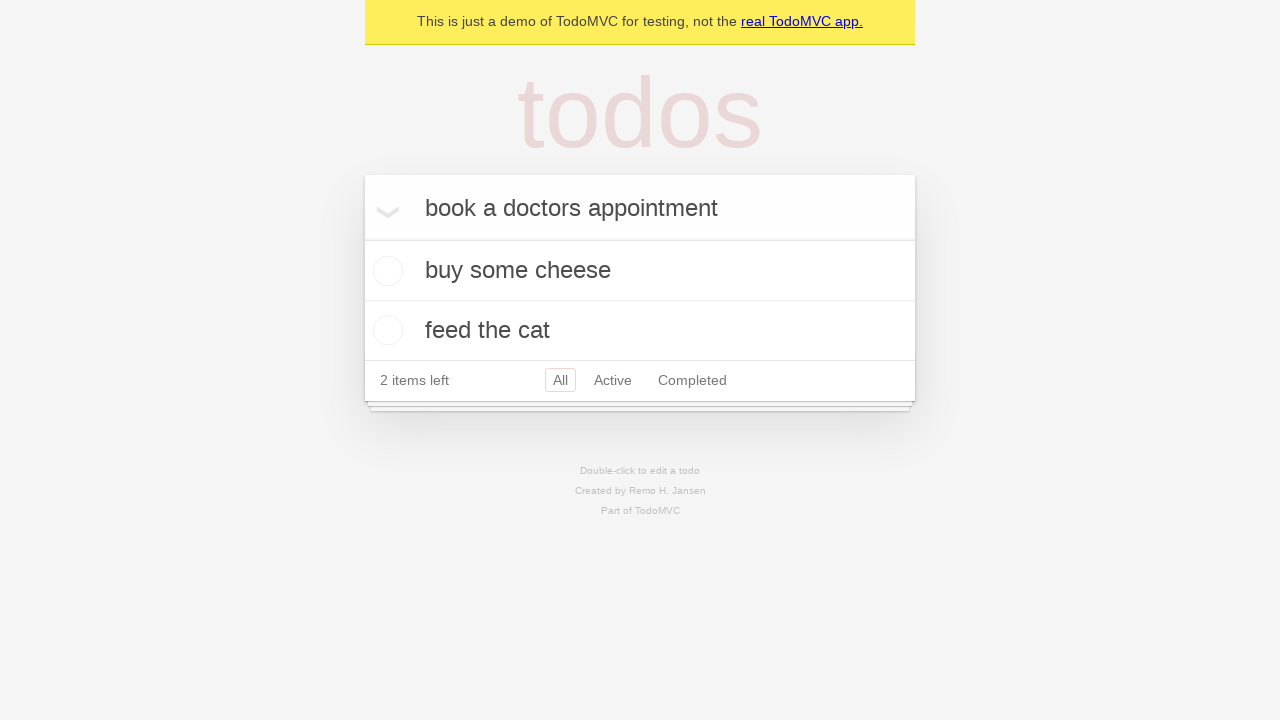

Pressed Enter to add 'book a doctors appointment' to todo list on internal:attr=[placeholder="What needs to be done?"i]
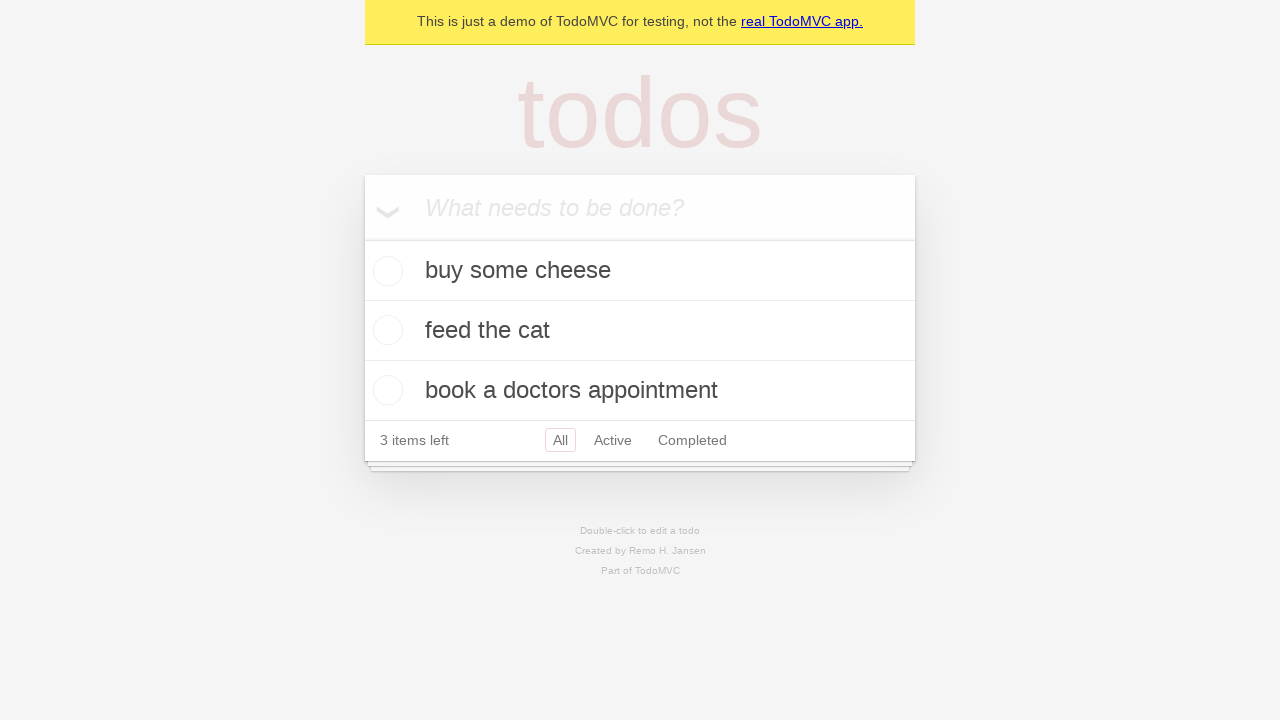

Waited for all 3 todo items to be added to the list
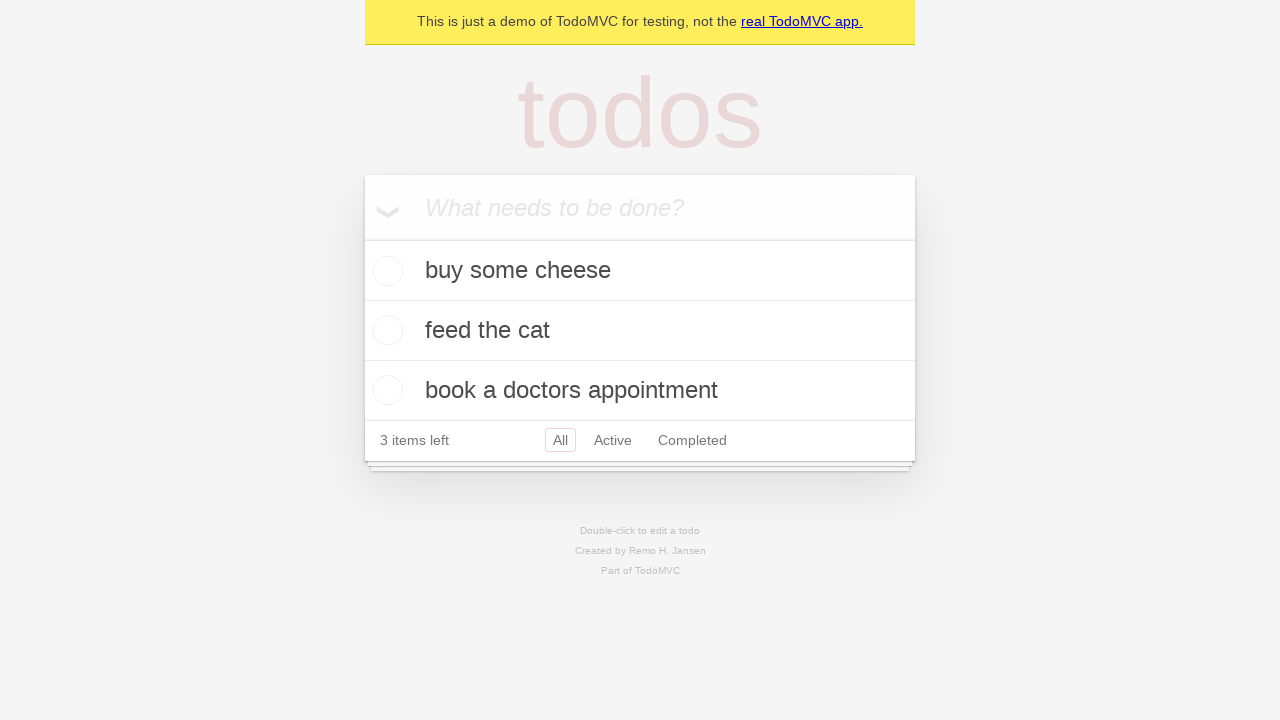

Clicked 'Mark all as complete' checkbox at (362, 238) on internal:label="Mark all as complete"i
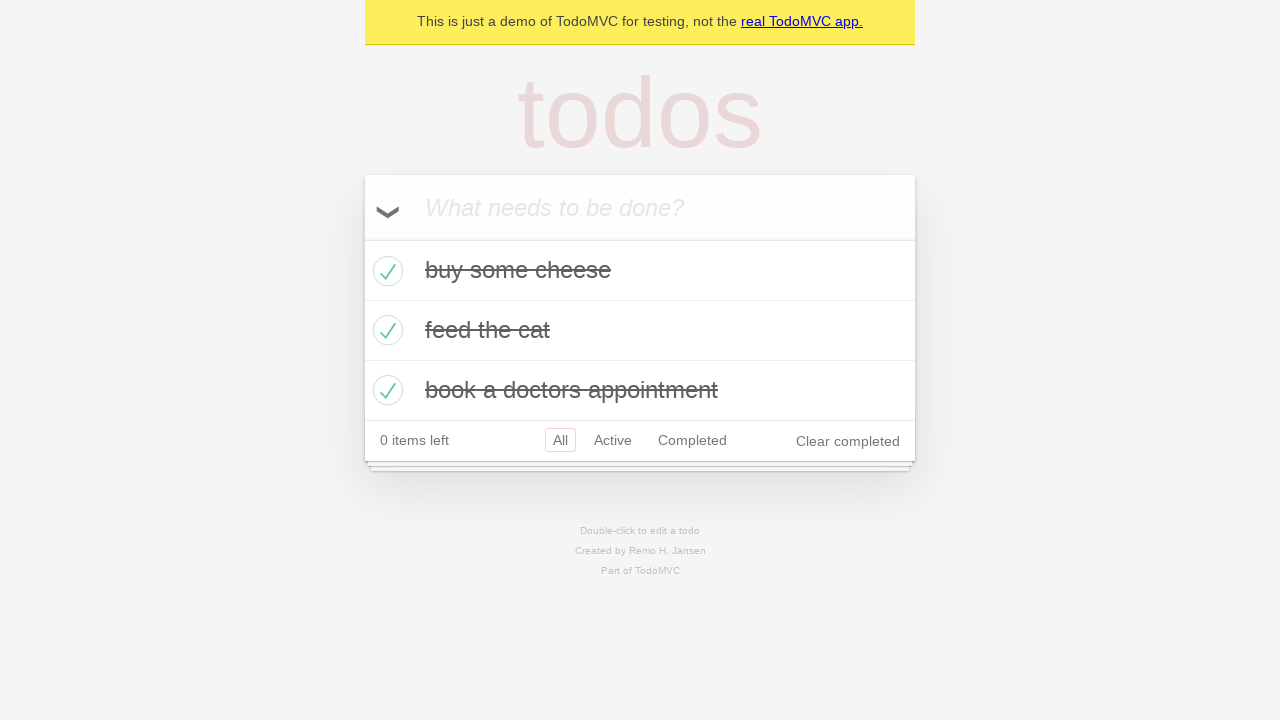

Verified that all todo items are now marked as completed
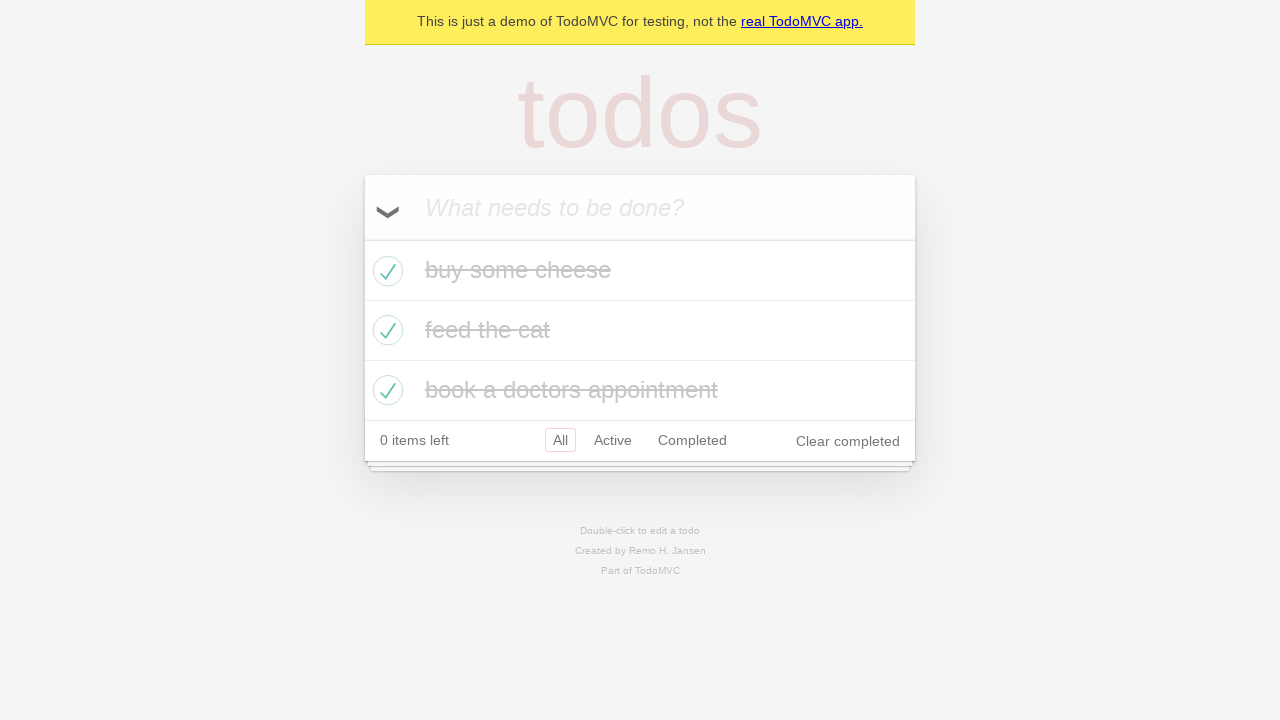

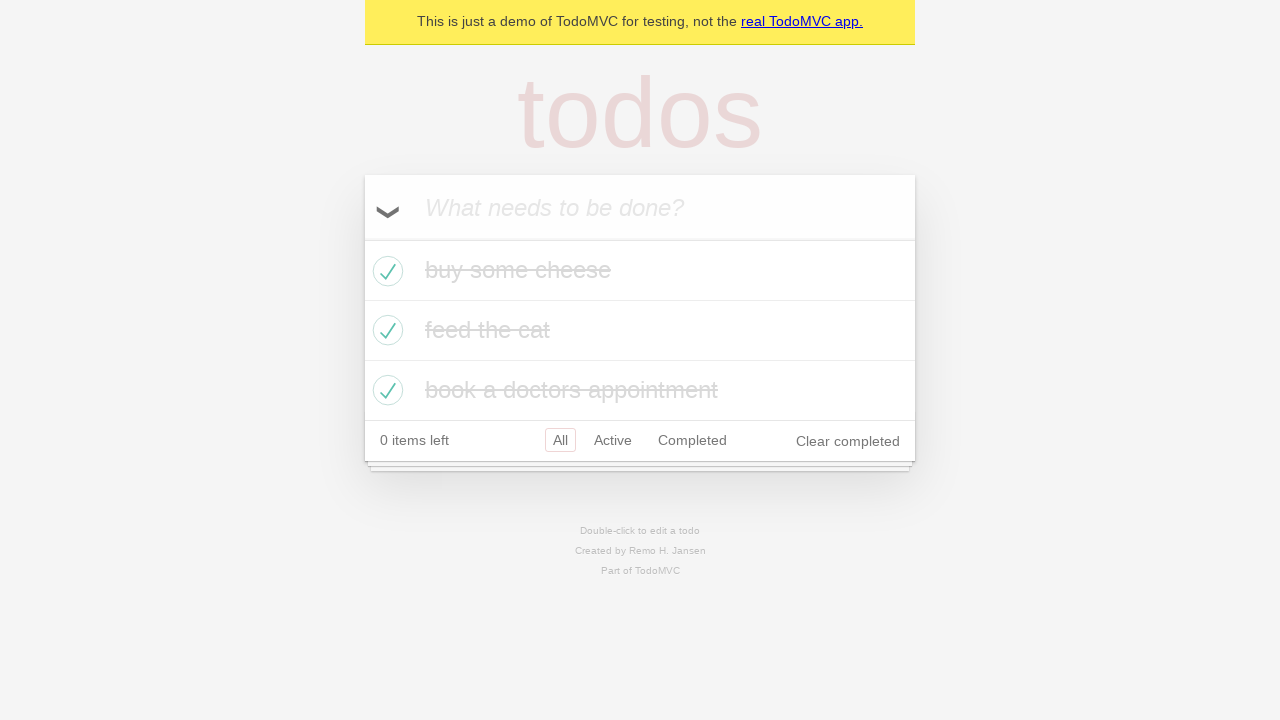